Tests editing a todo item by double-clicking, modifying text, and pressing Enter

Starting URL: https://demo.playwright.dev/todomvc

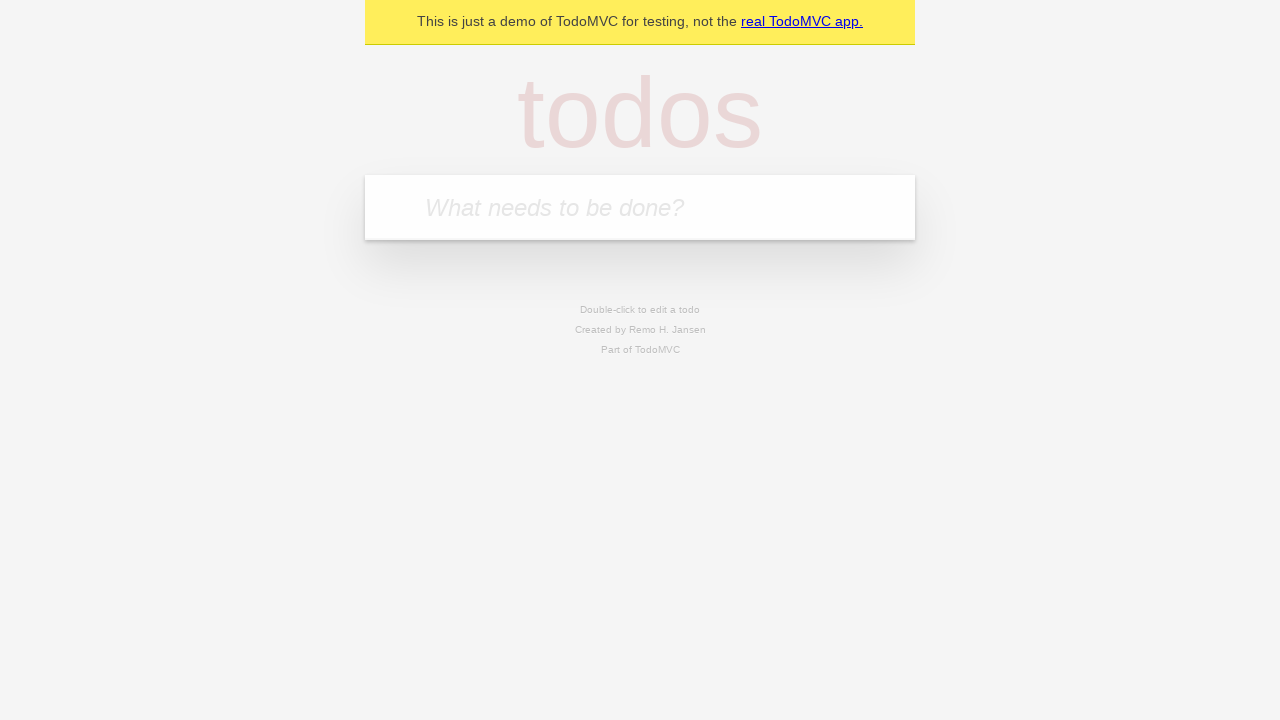

Filled new todo input with 'buy some cheese' on .new-todo
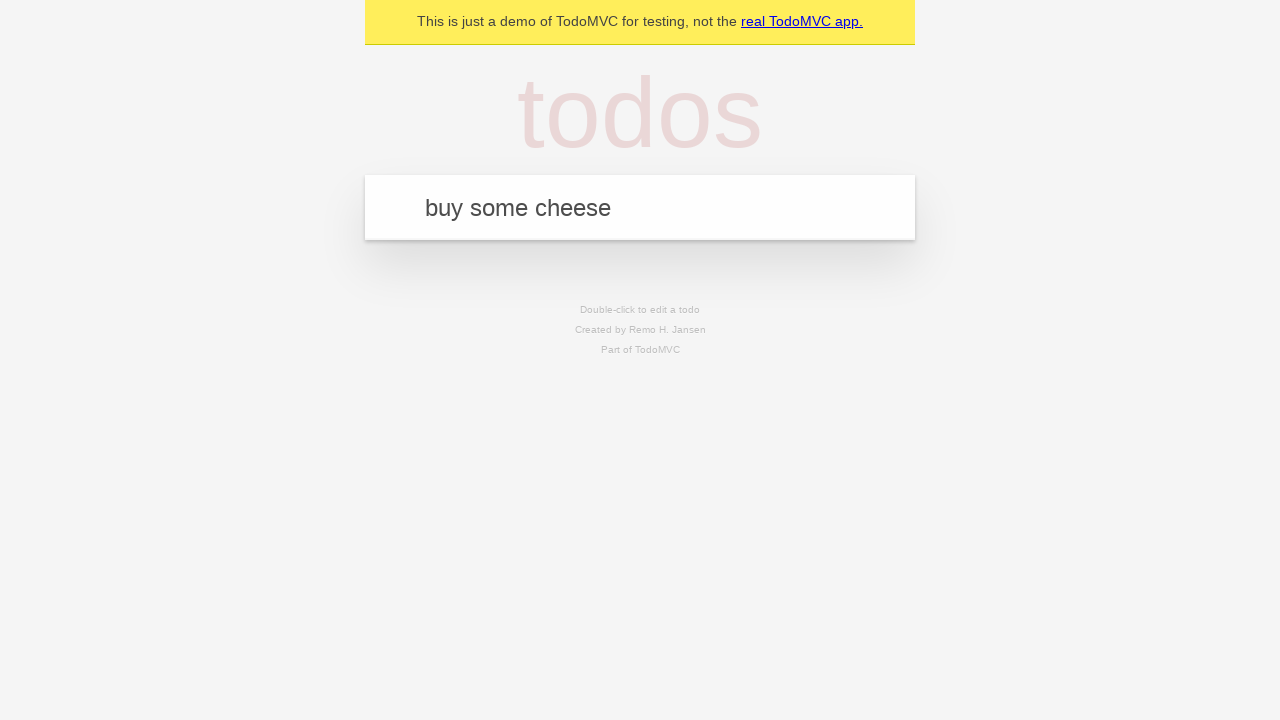

Pressed Enter to create first todo on .new-todo
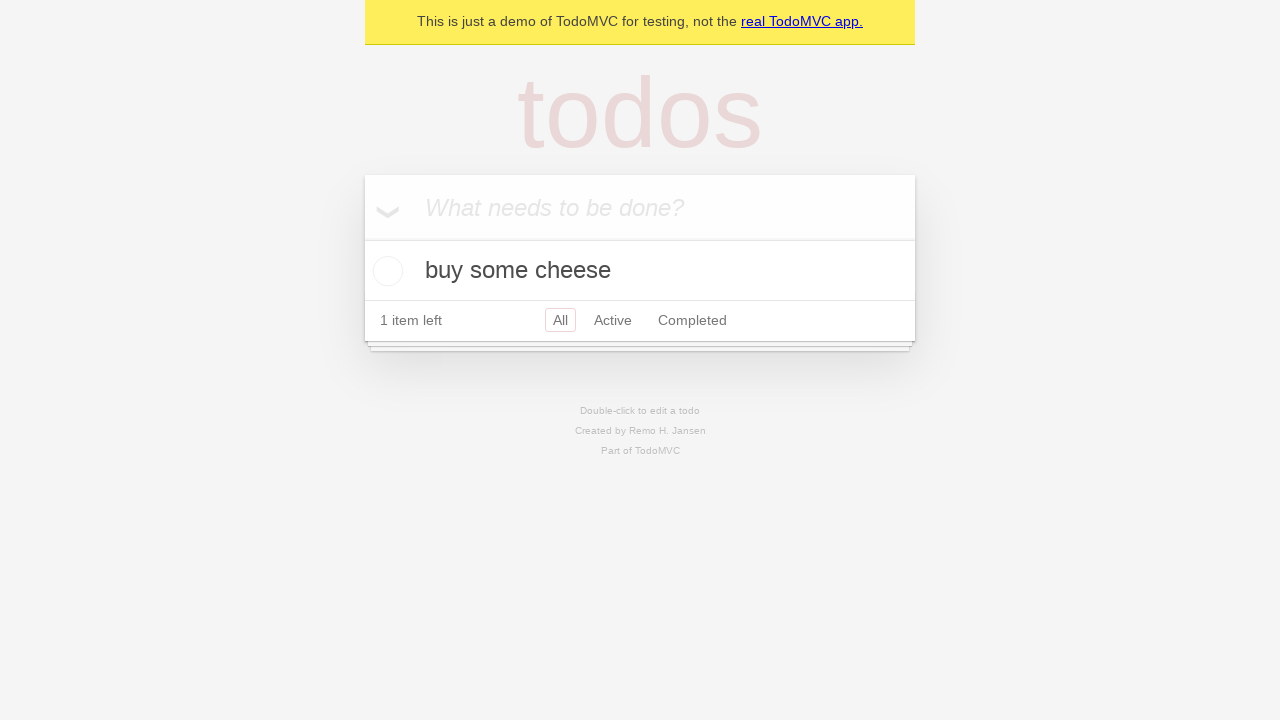

Filled new todo input with 'feed the cat' on .new-todo
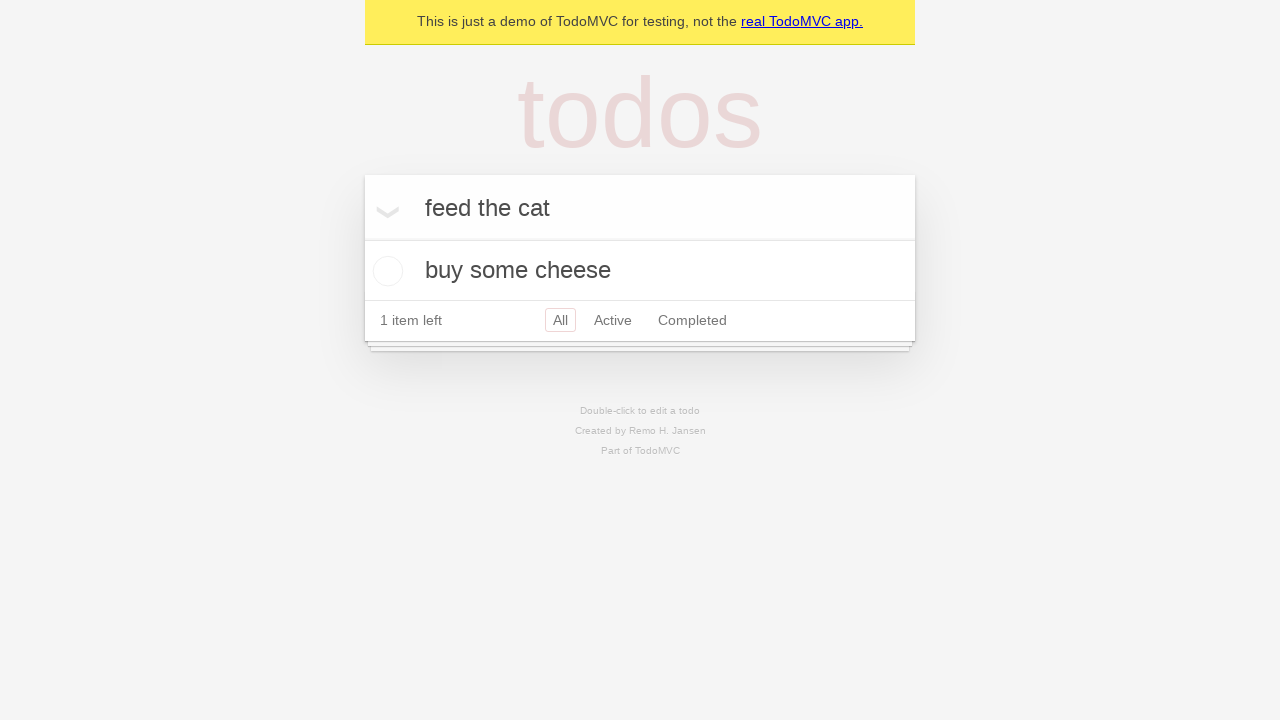

Pressed Enter to create second todo on .new-todo
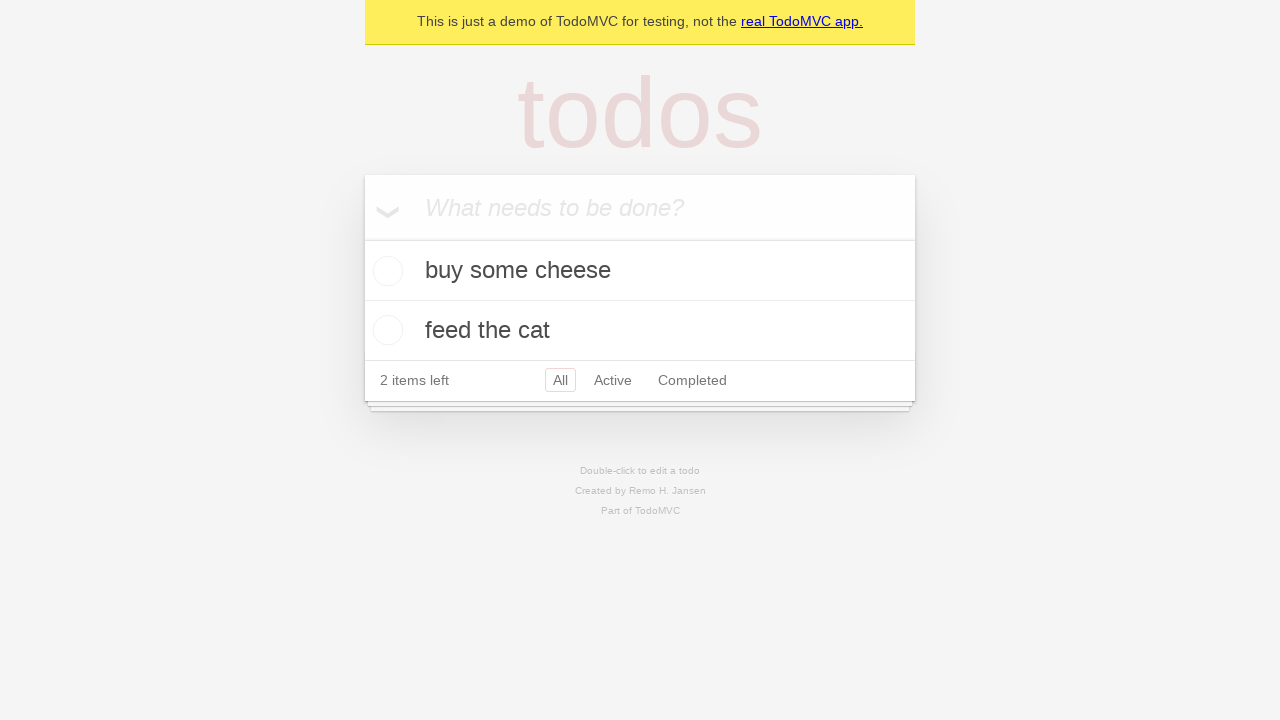

Filled new todo input with 'book a doctors appointment' on .new-todo
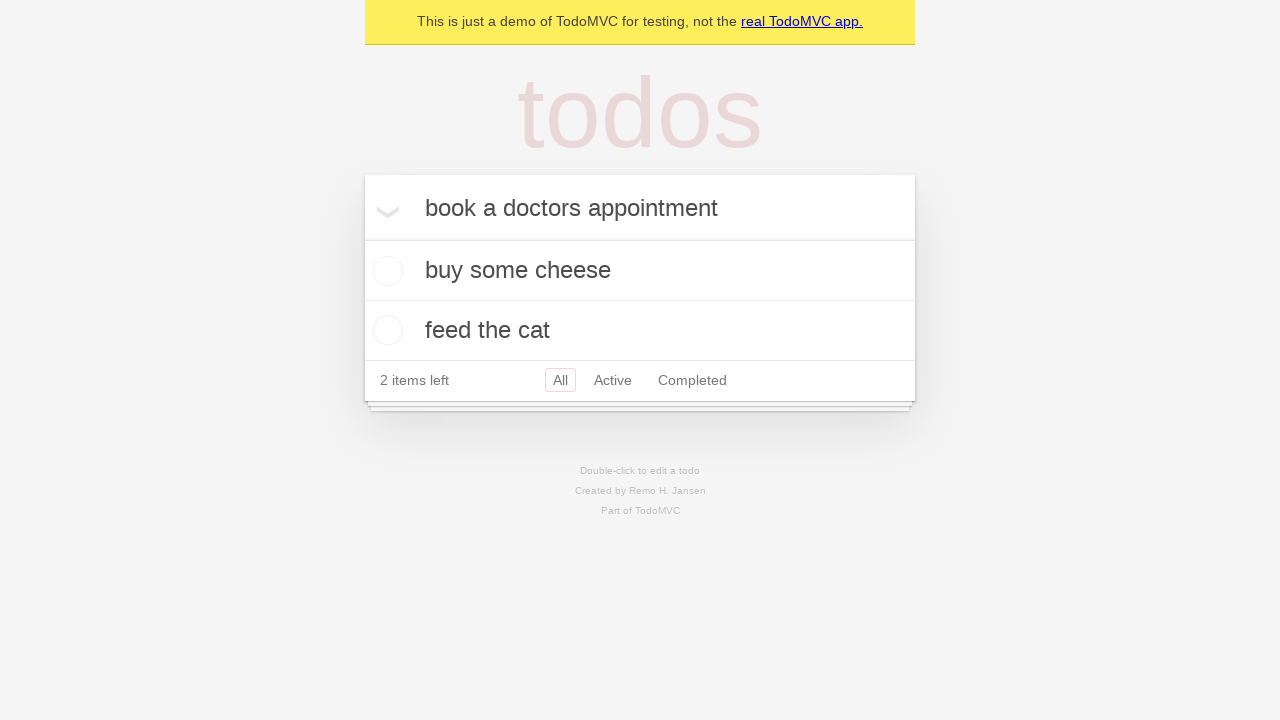

Pressed Enter to create third todo on .new-todo
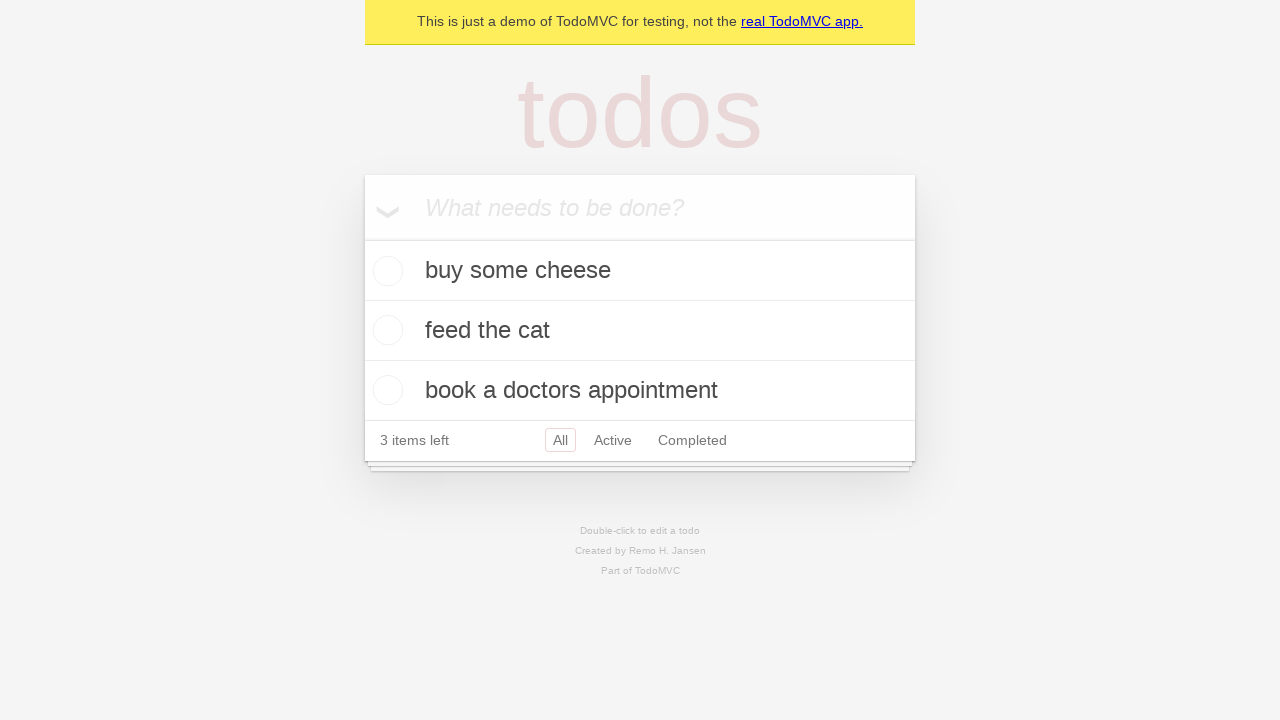

Waited for third todo item to load in the list
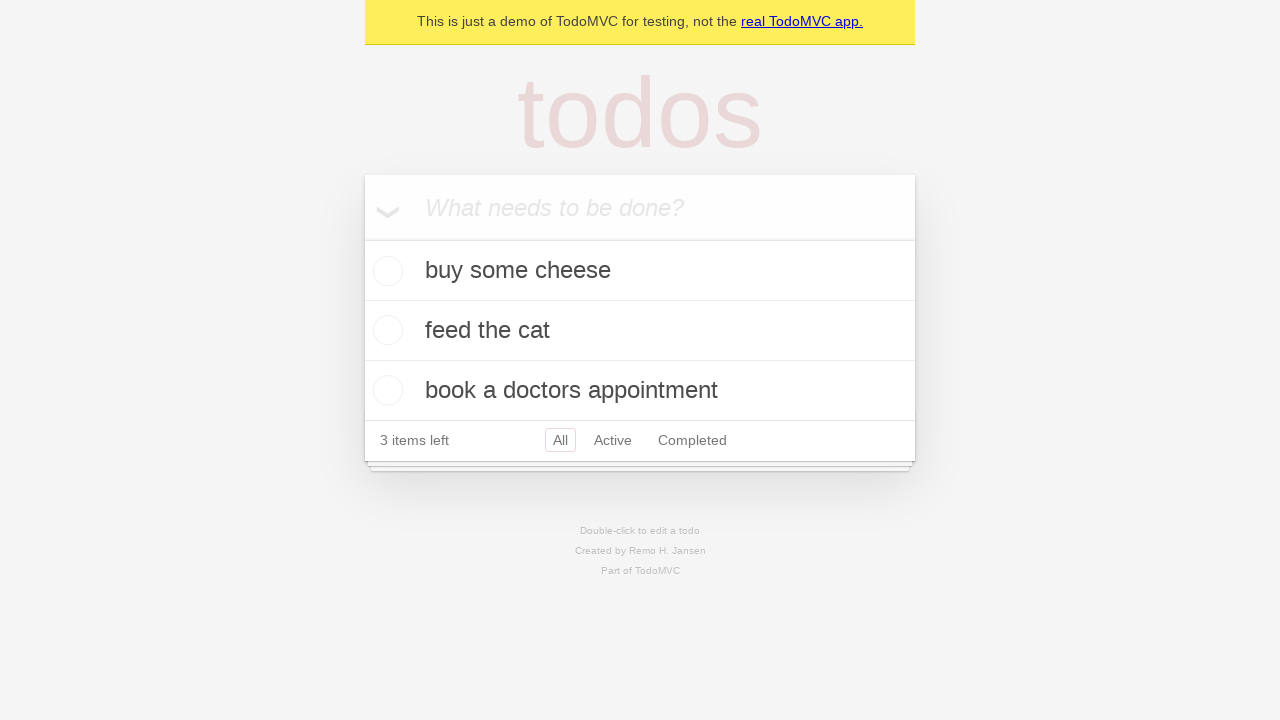

Double-clicked second todo item to enter edit mode at (640, 331) on .todo-list li >> nth=1
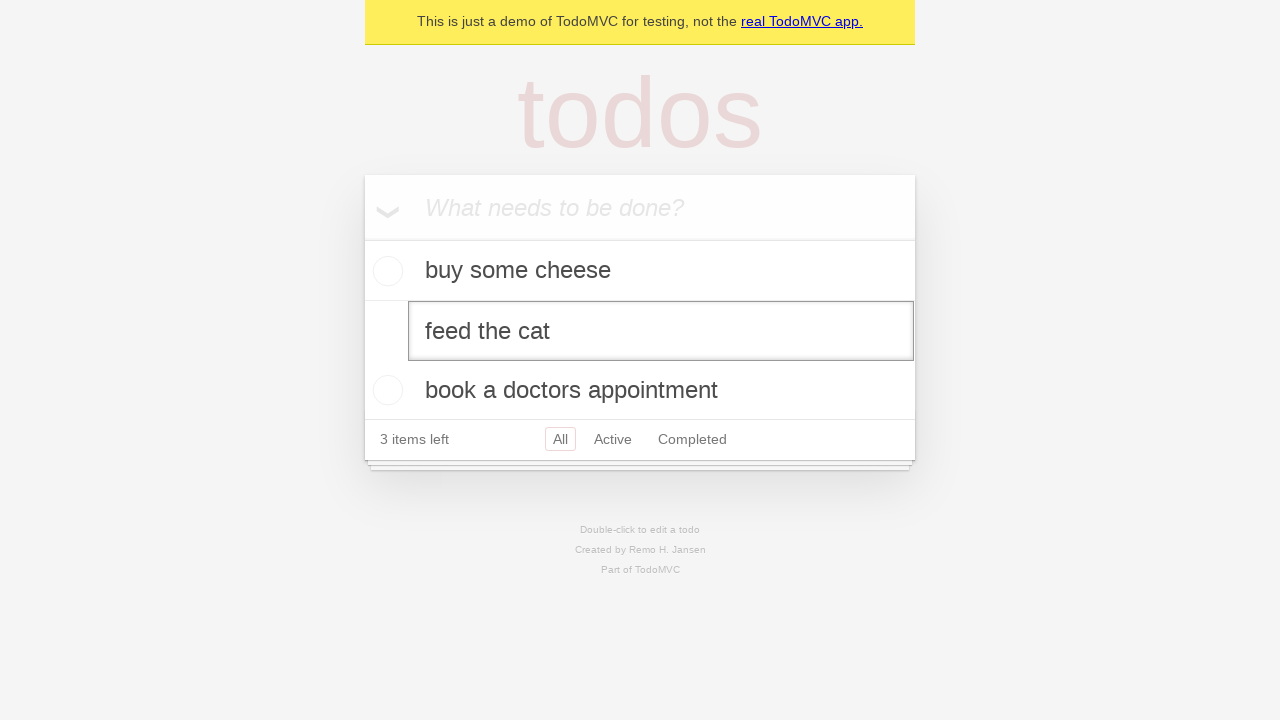

Filled edit field with 'buy some sausages' on .todo-list li >> nth=1 >> .edit
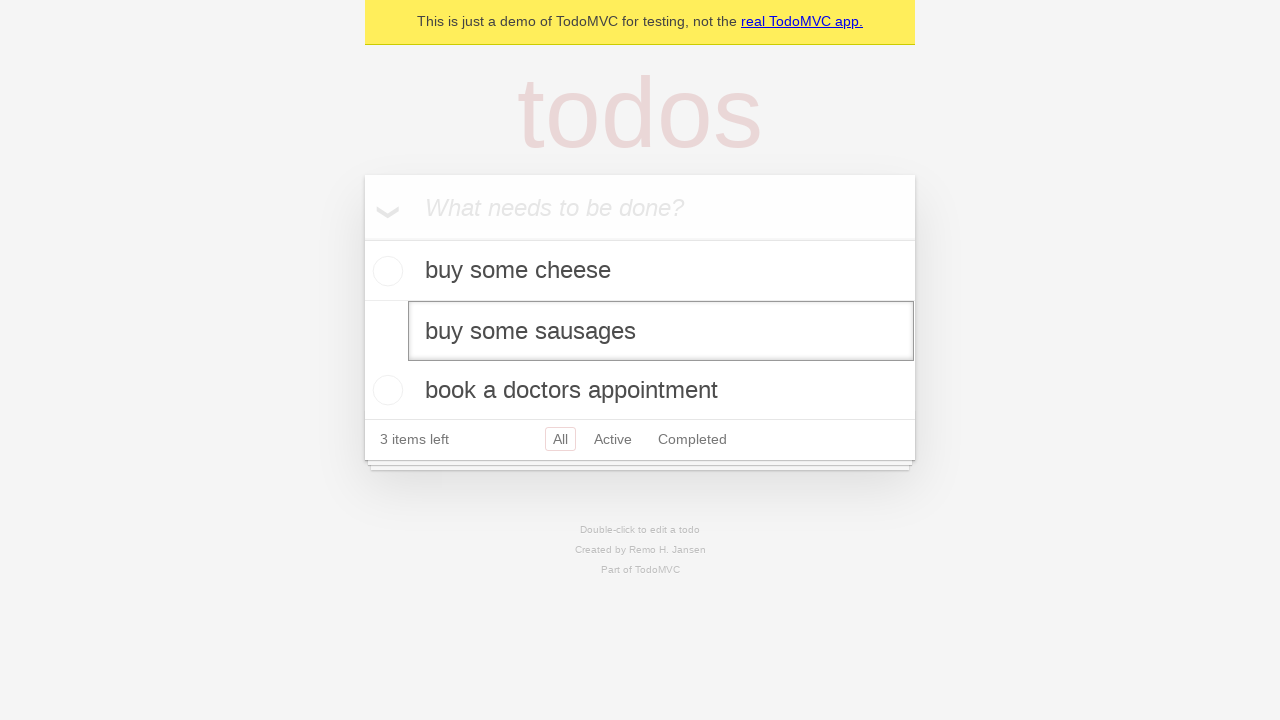

Pressed Enter to confirm todo edit on .todo-list li >> nth=1 >> .edit
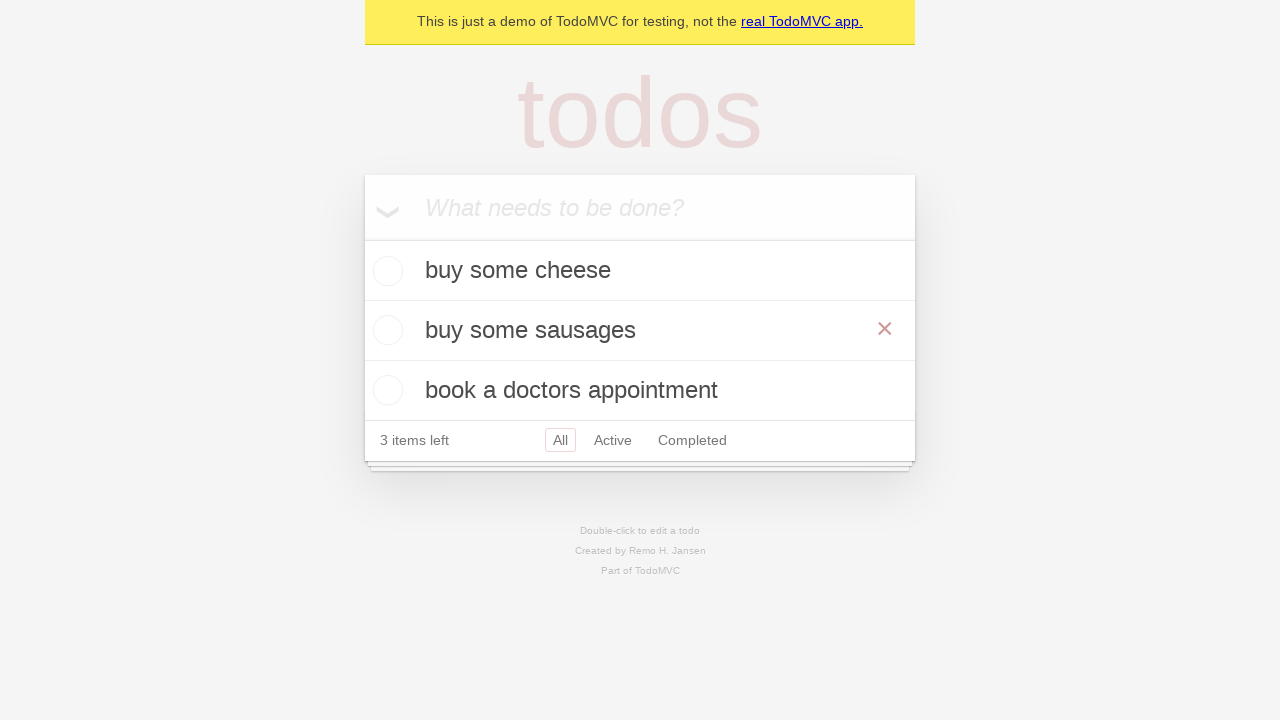

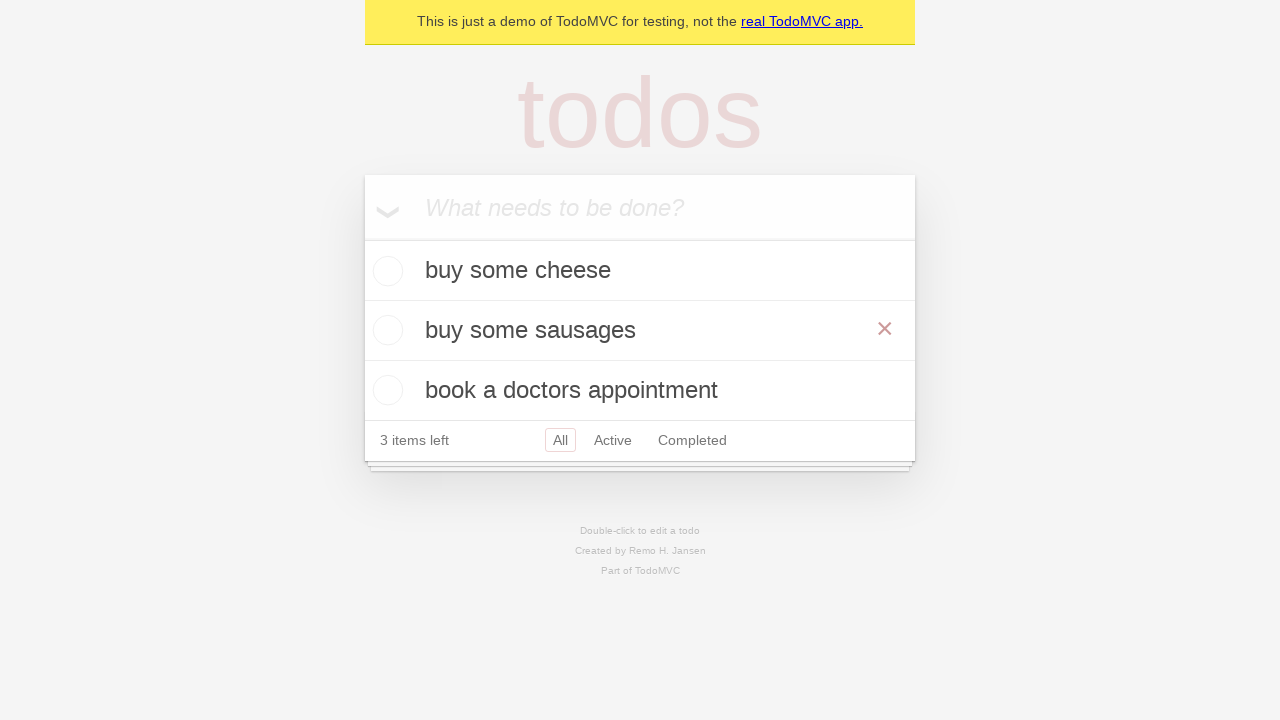